Navigates to a login practice page and maximizes the browser window. This is a simple navigation test without any form interaction.

Starting URL: https://rahulshettyacademy.com/loginpagePractise

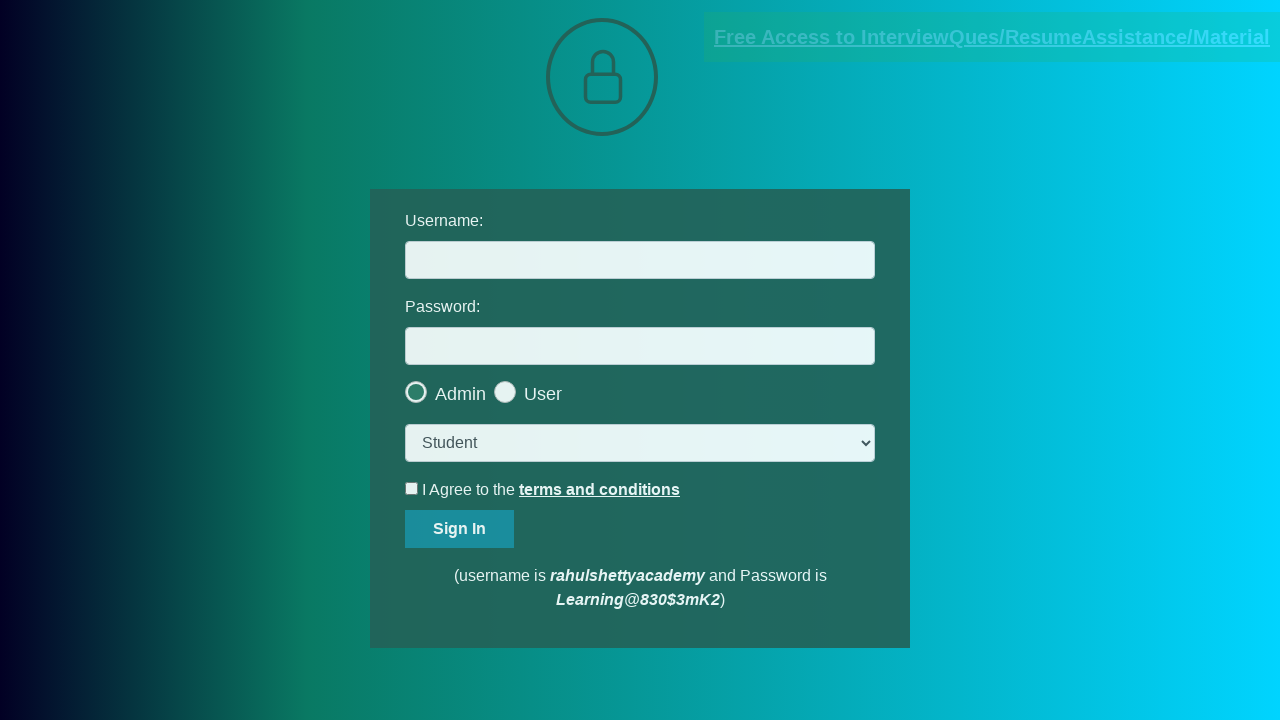

Set viewport size to 1920x1080 to maximize browser window
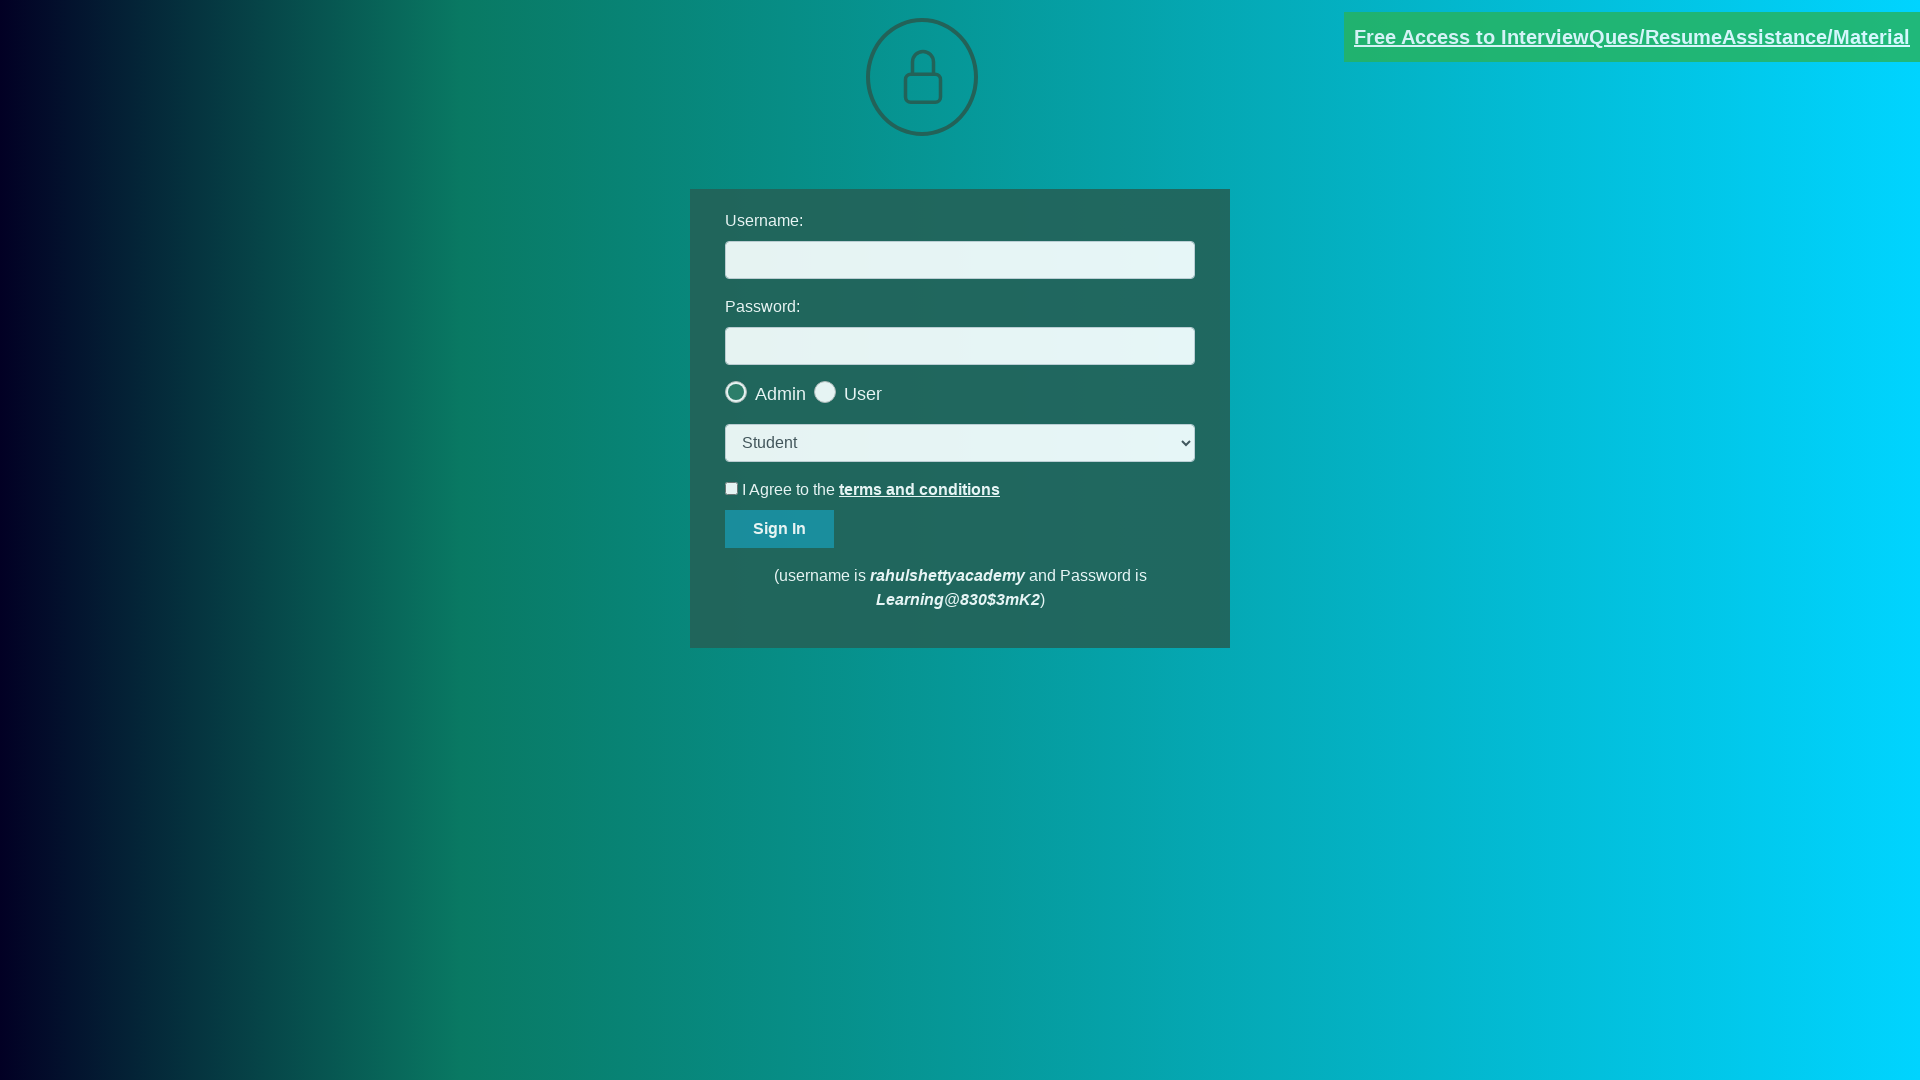

Waited for page to load - DOM content loaded
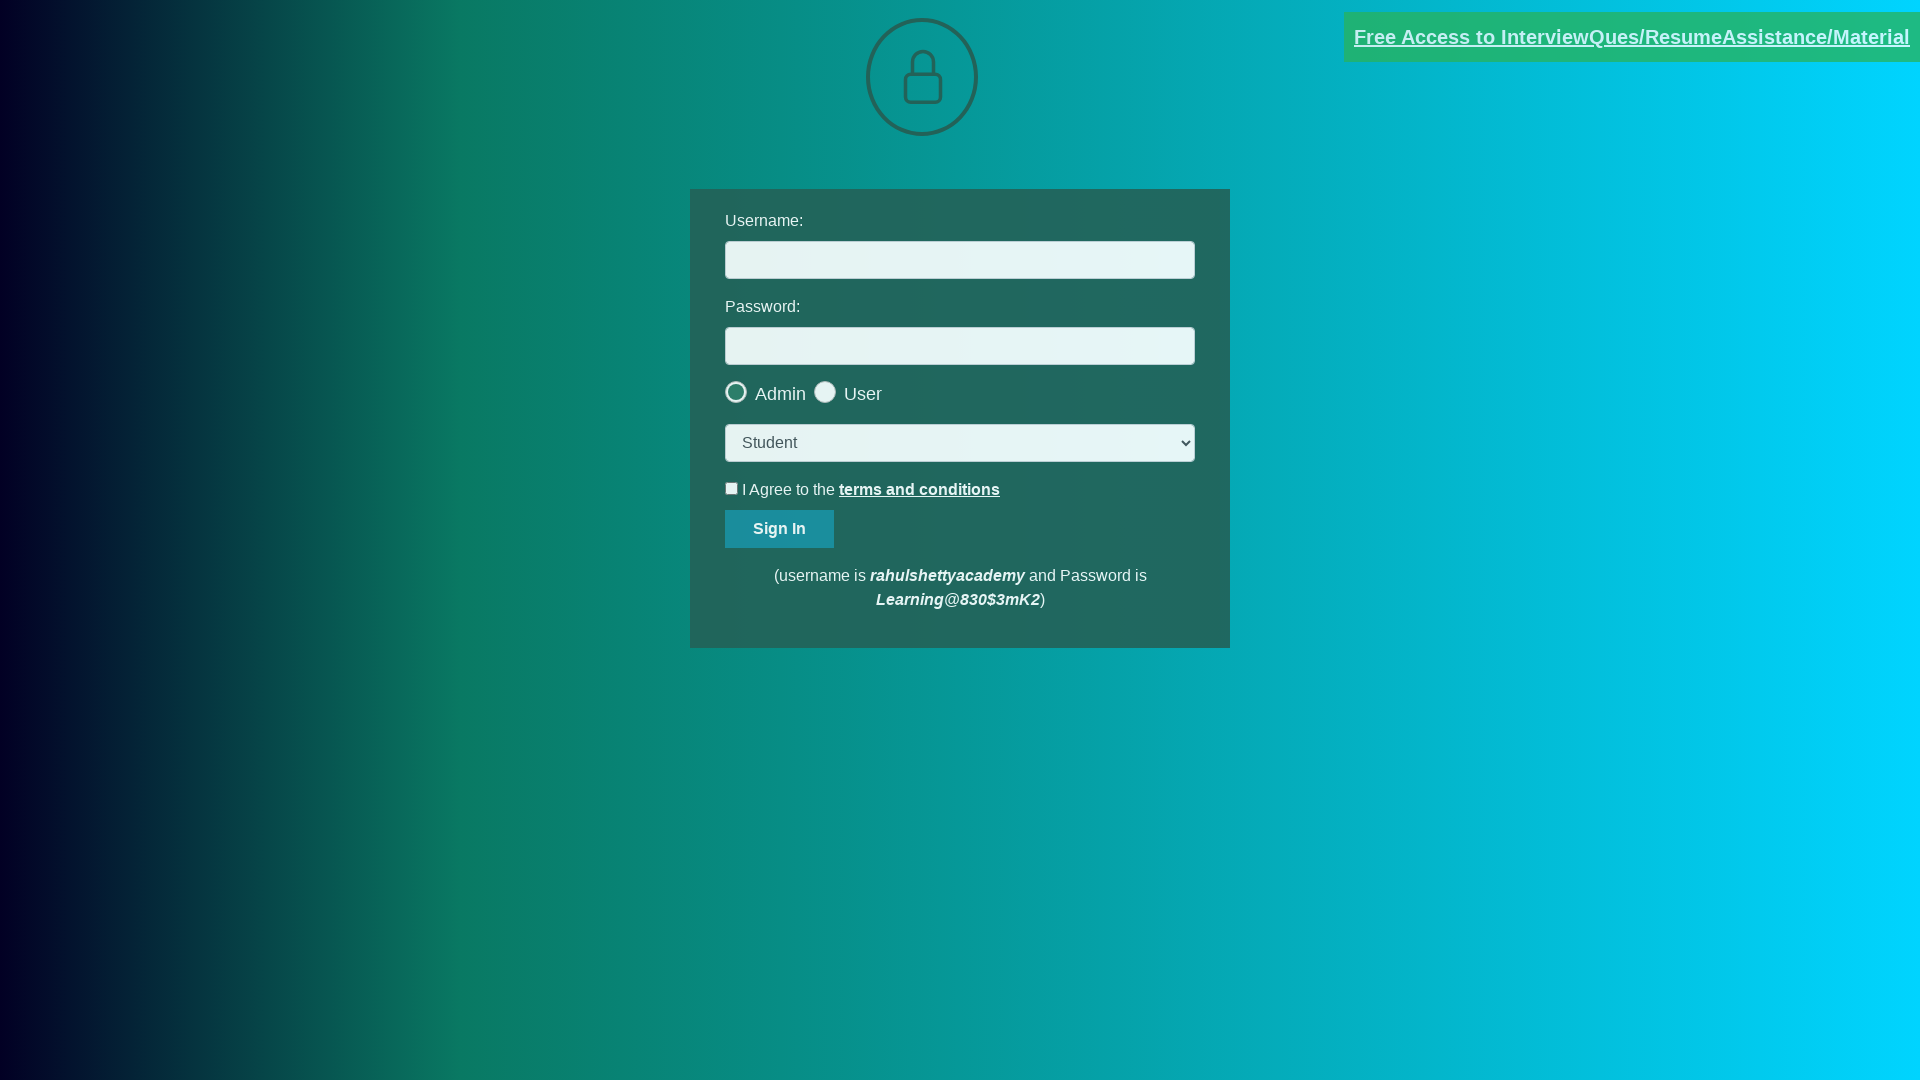

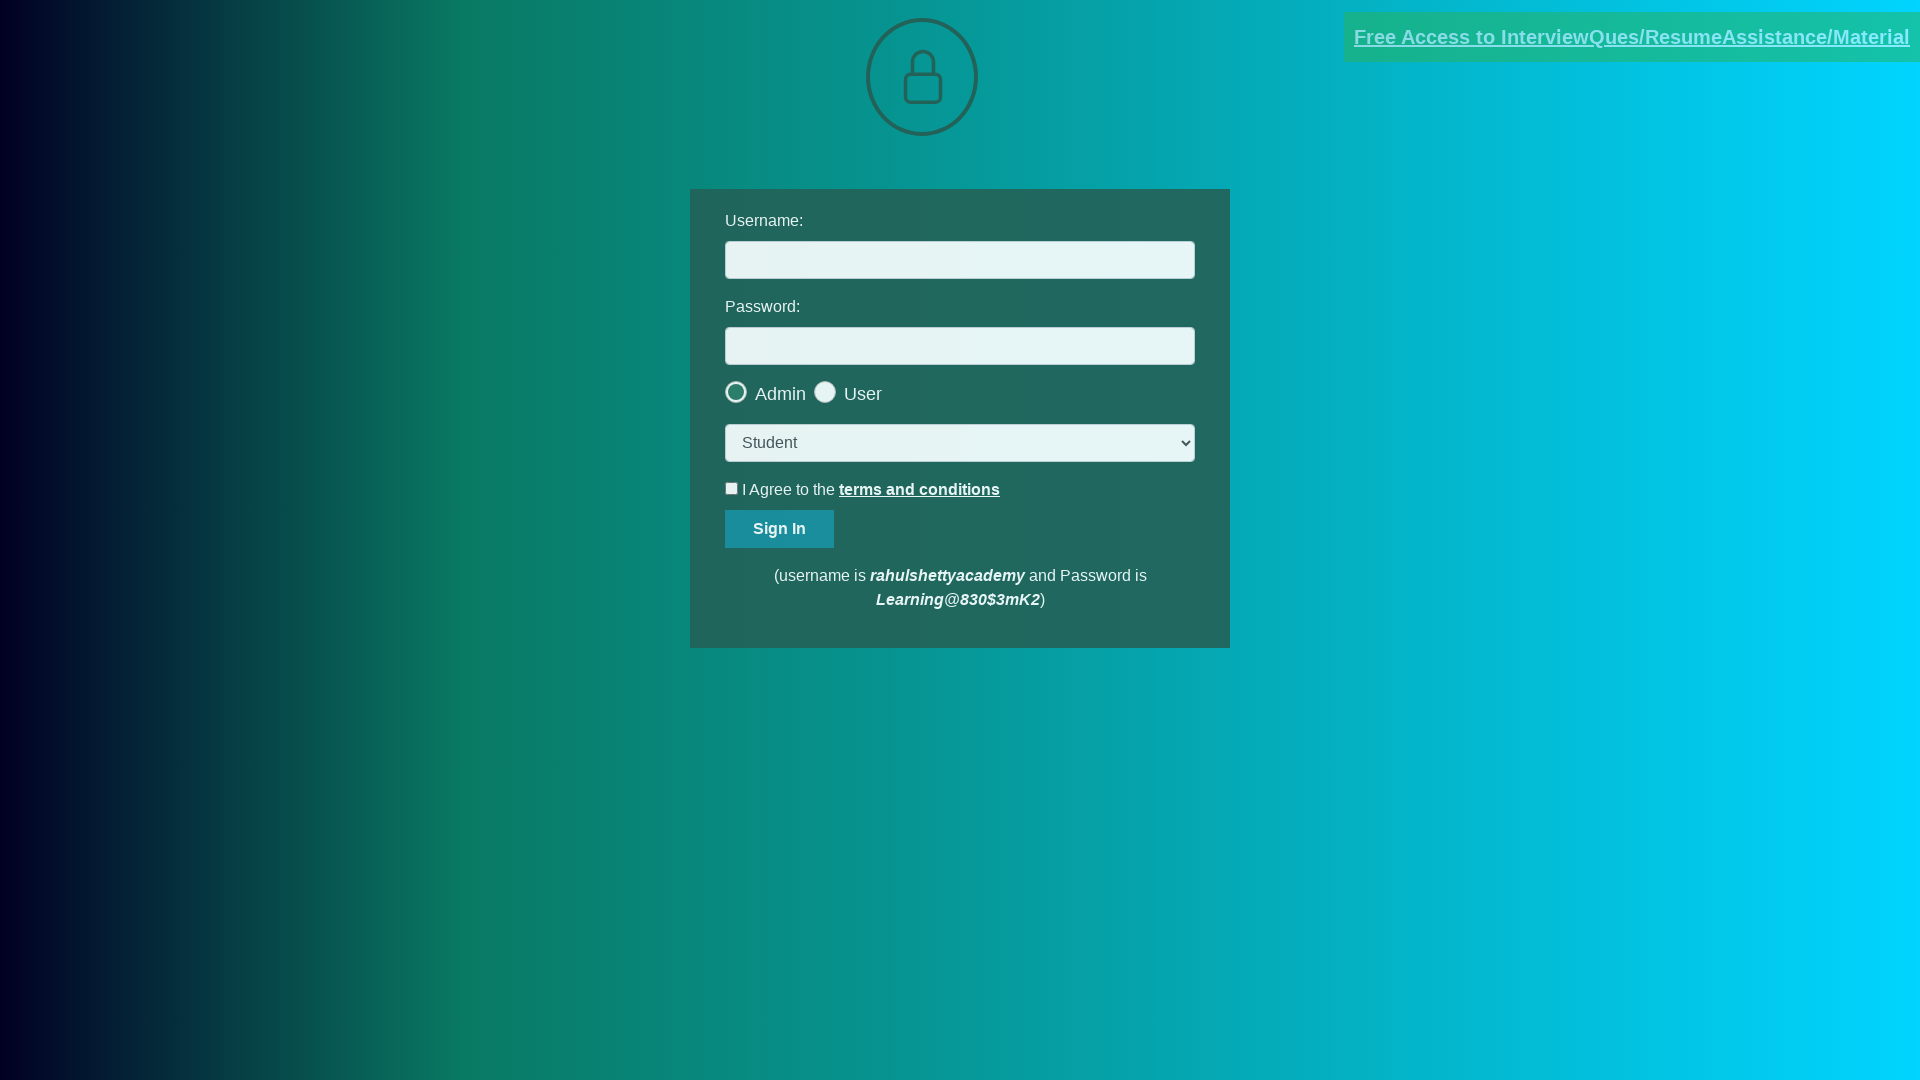